Tests JavaScript alert handling on a practice page by clicking buttons to trigger simple and confirmation alerts, then accepting or dismissing them

Starting URL: https://www.leafground.com/alert.xhtml

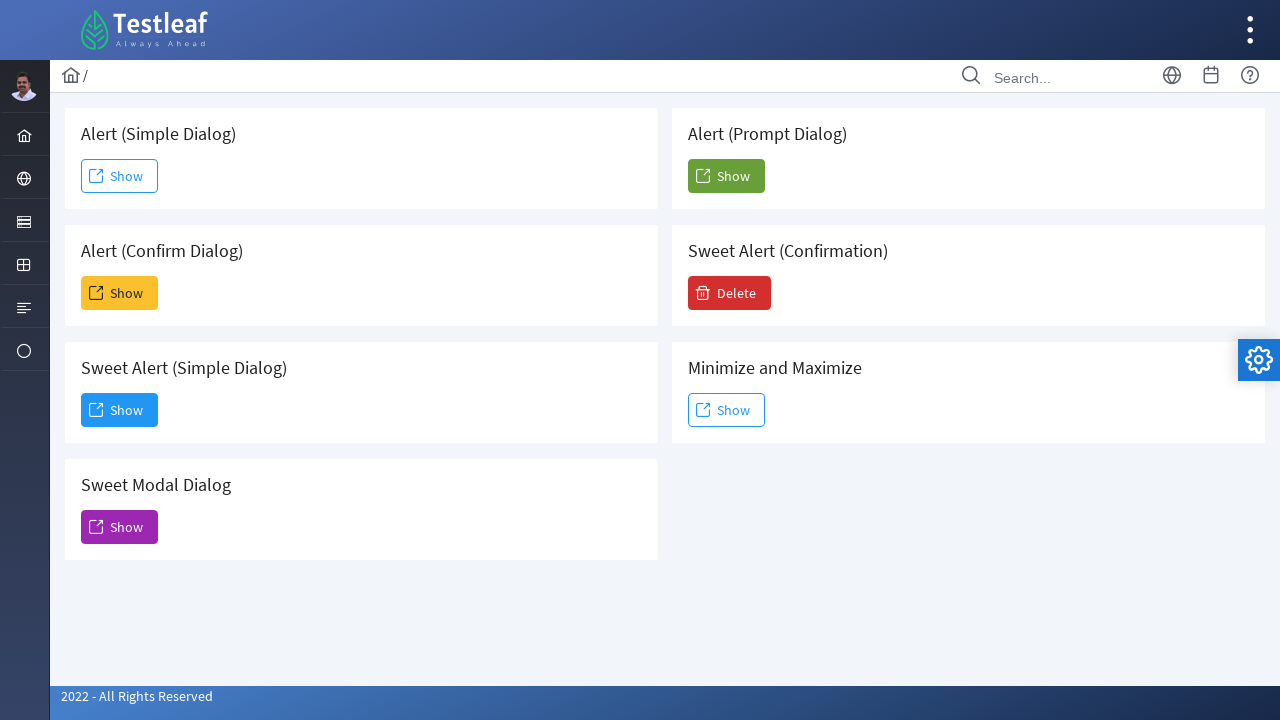

Clicked first 'Show' button to trigger simple alert at (120, 176) on xpath=//span[text()='Show']
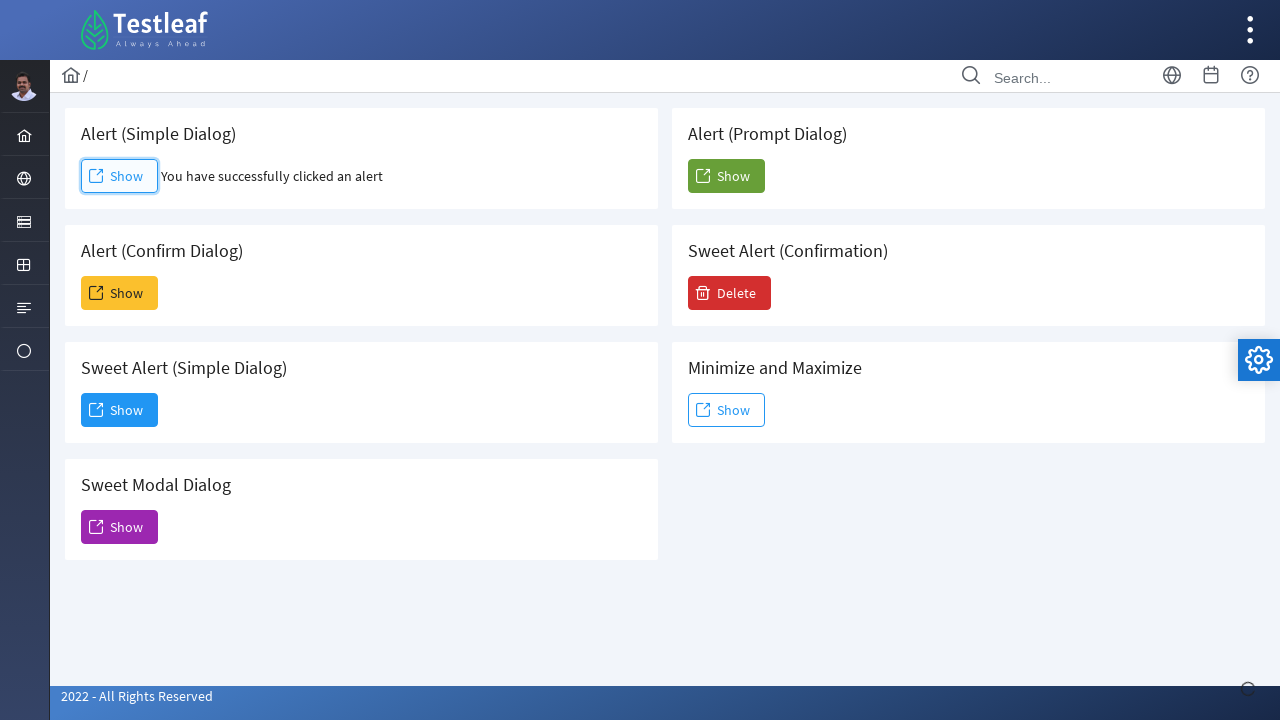

Set up dialog handler to accept simple alert
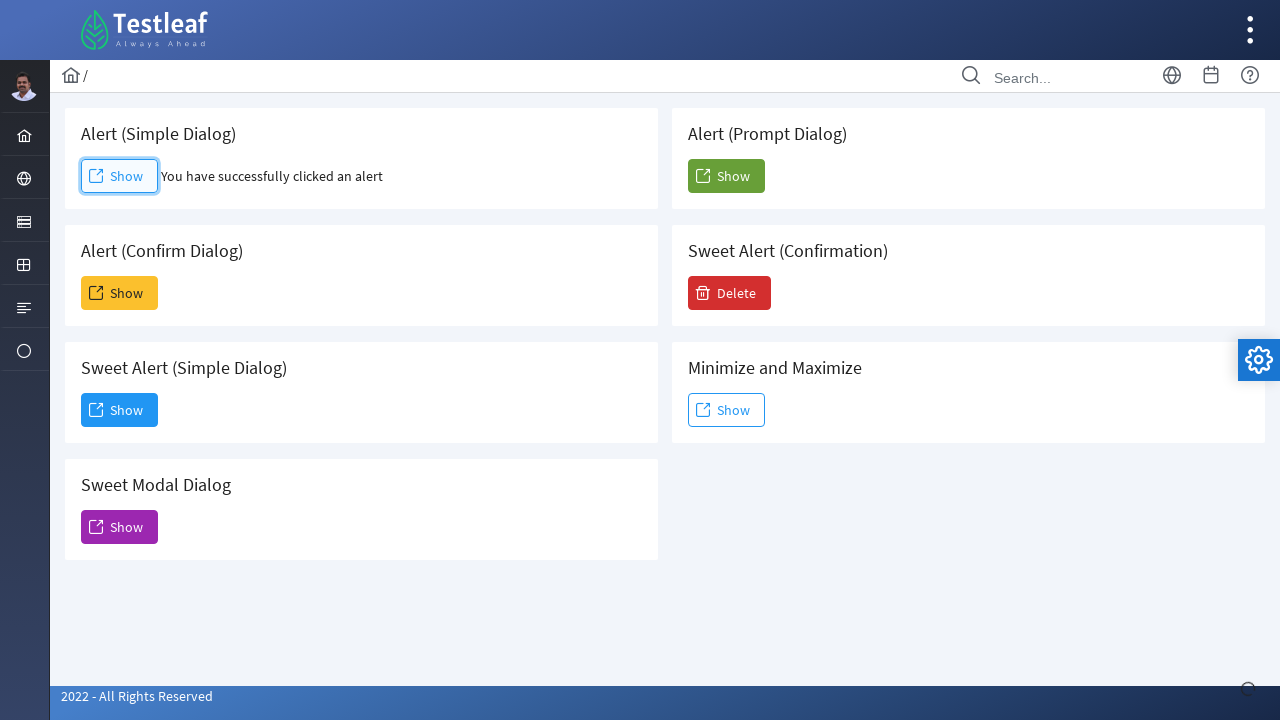

Simple alert result message appeared
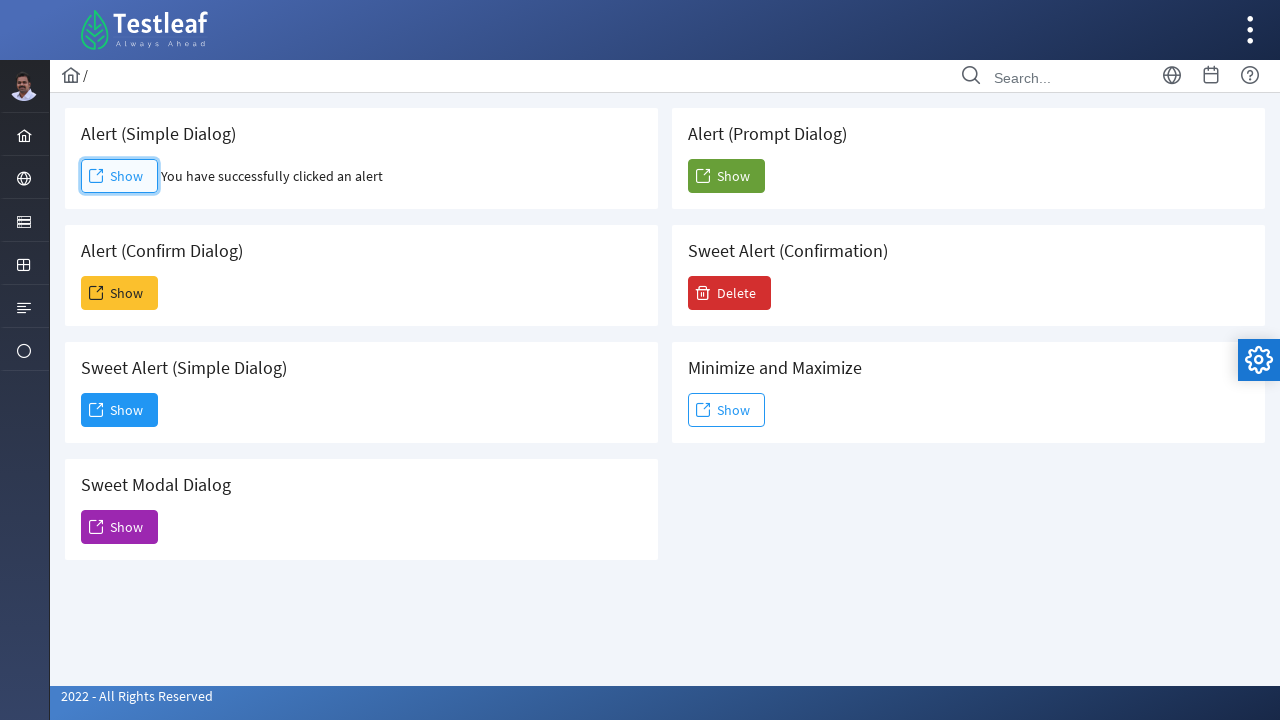

Clicked second 'Show' button to trigger confirmation alert at (120, 293) on (//span[text()='Show'])[2]
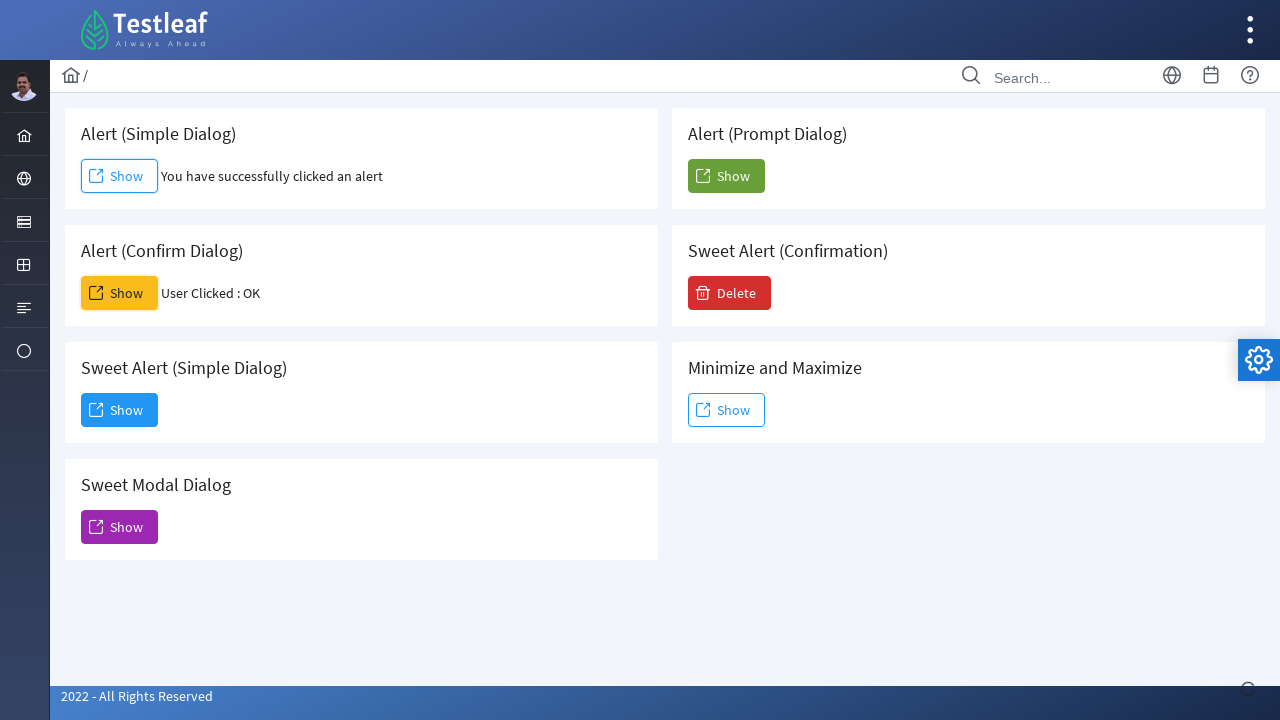

Set up dialog handler to dismiss confirmation alert
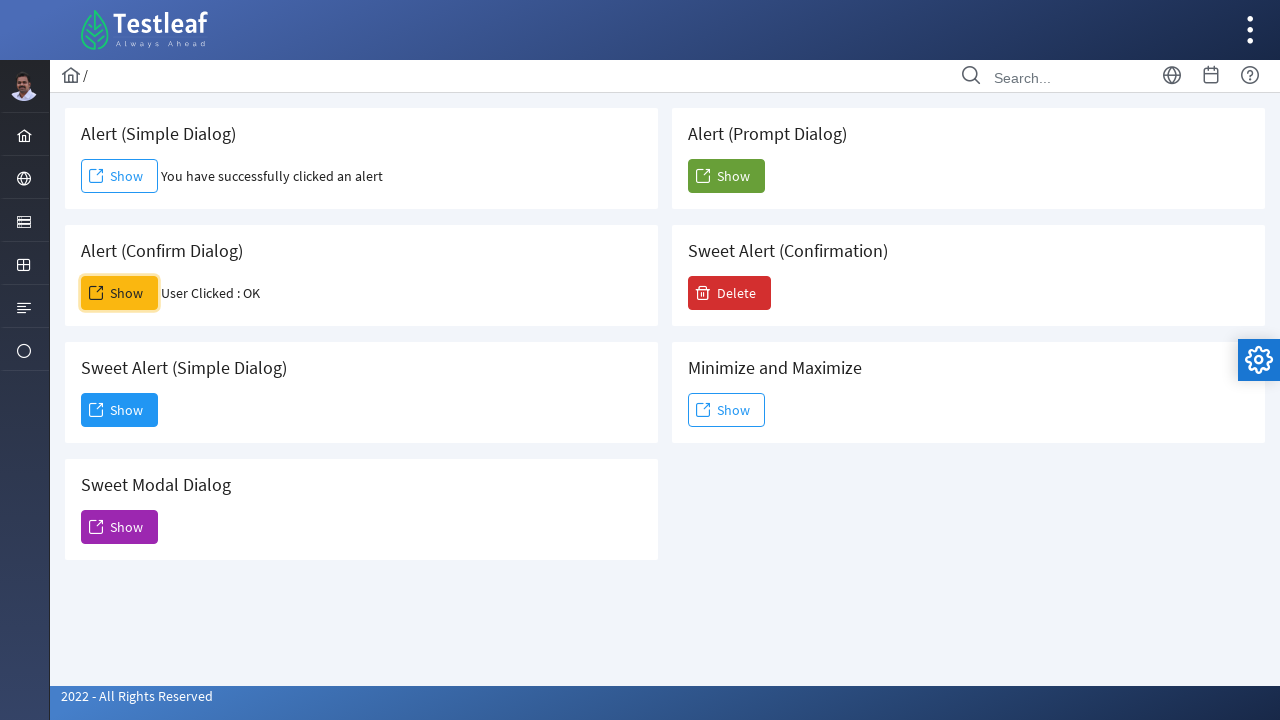

Confirmation alert result message appeared
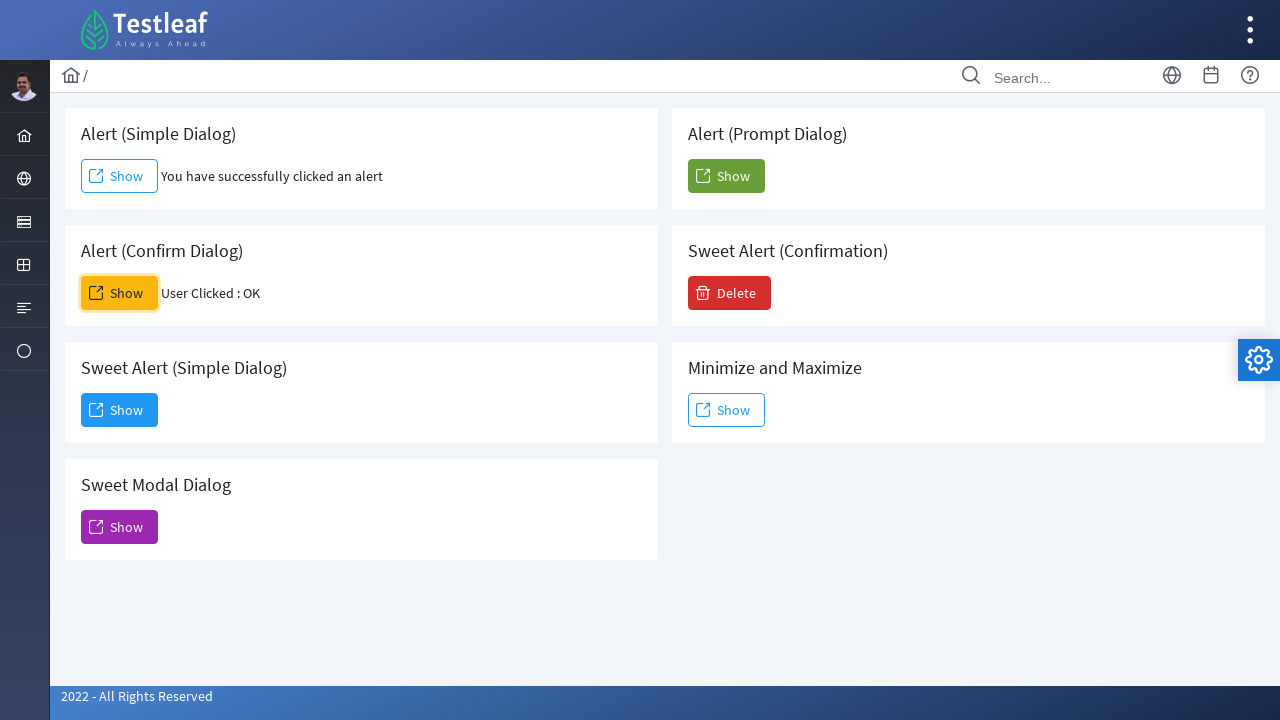

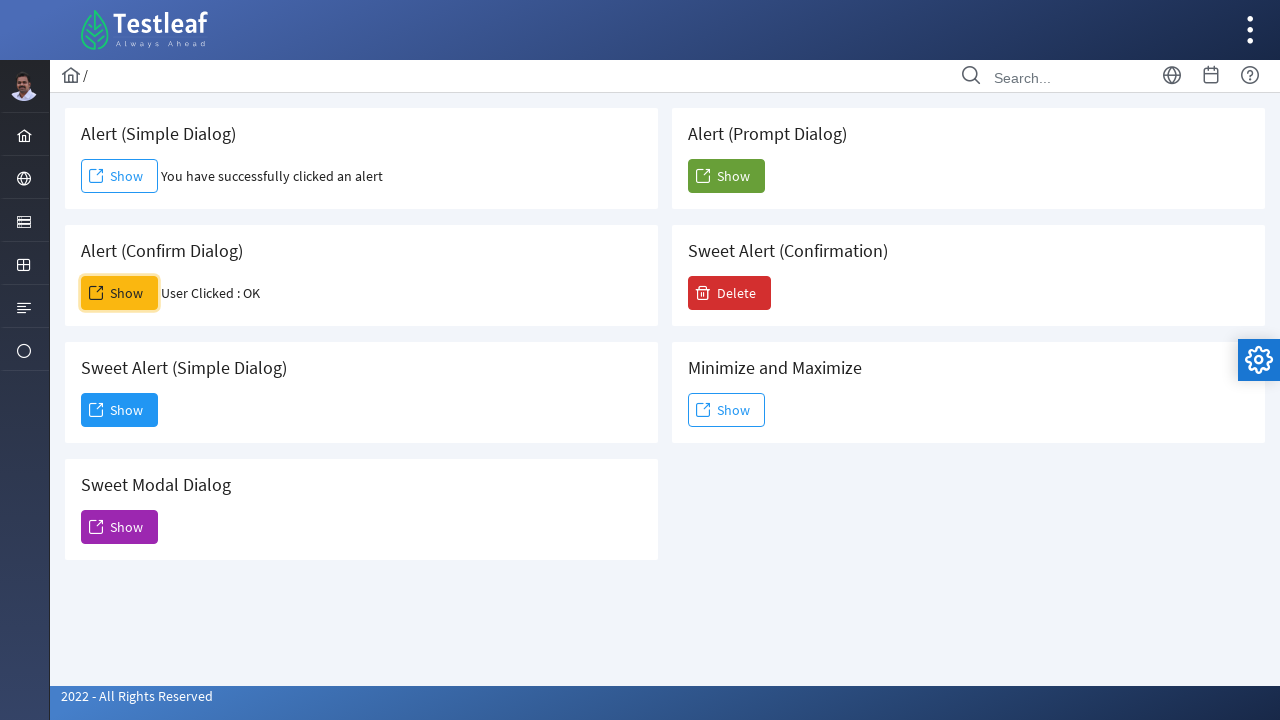